Tests a complex practice form by filling in personal information including name, email, gender, phone number, date of birth, subjects, hobbies, address, state and city fields.

Starting URL: https://demoqa.com/automation-practice-form

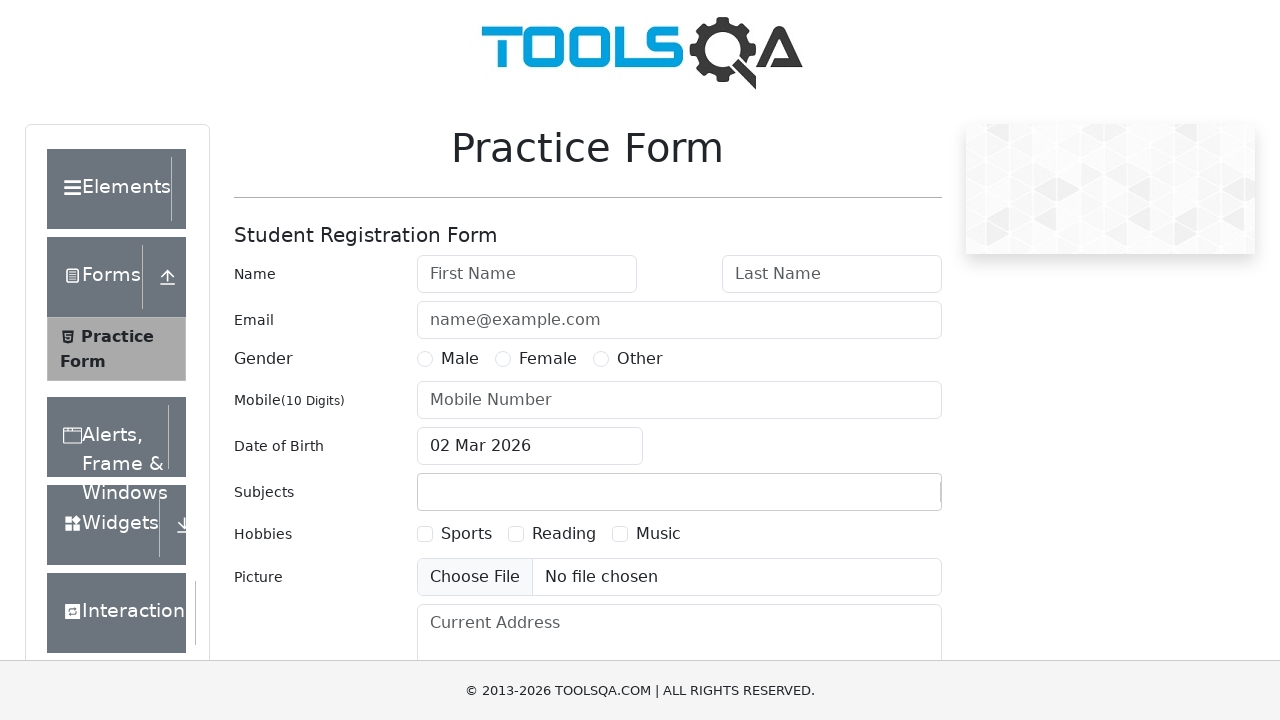

Filled first name field with 'Leonardo' on #firstName
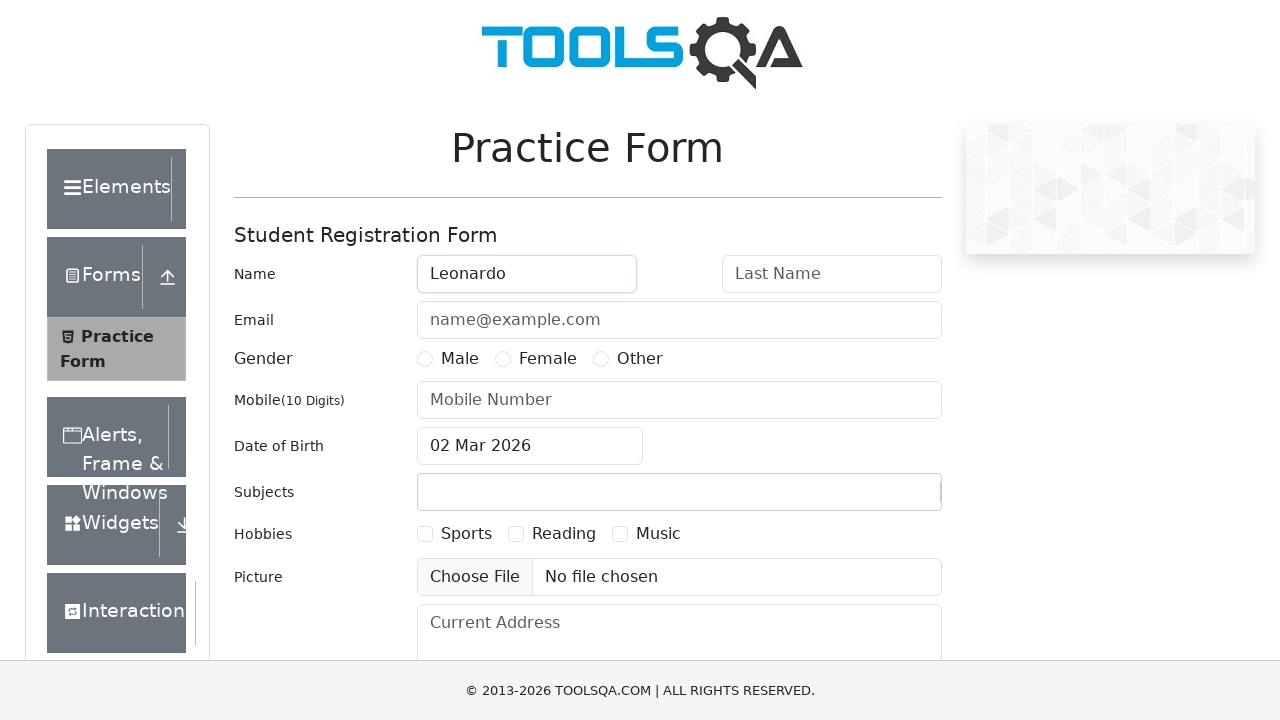

Filled last name field with 'Gloria' on #lastName
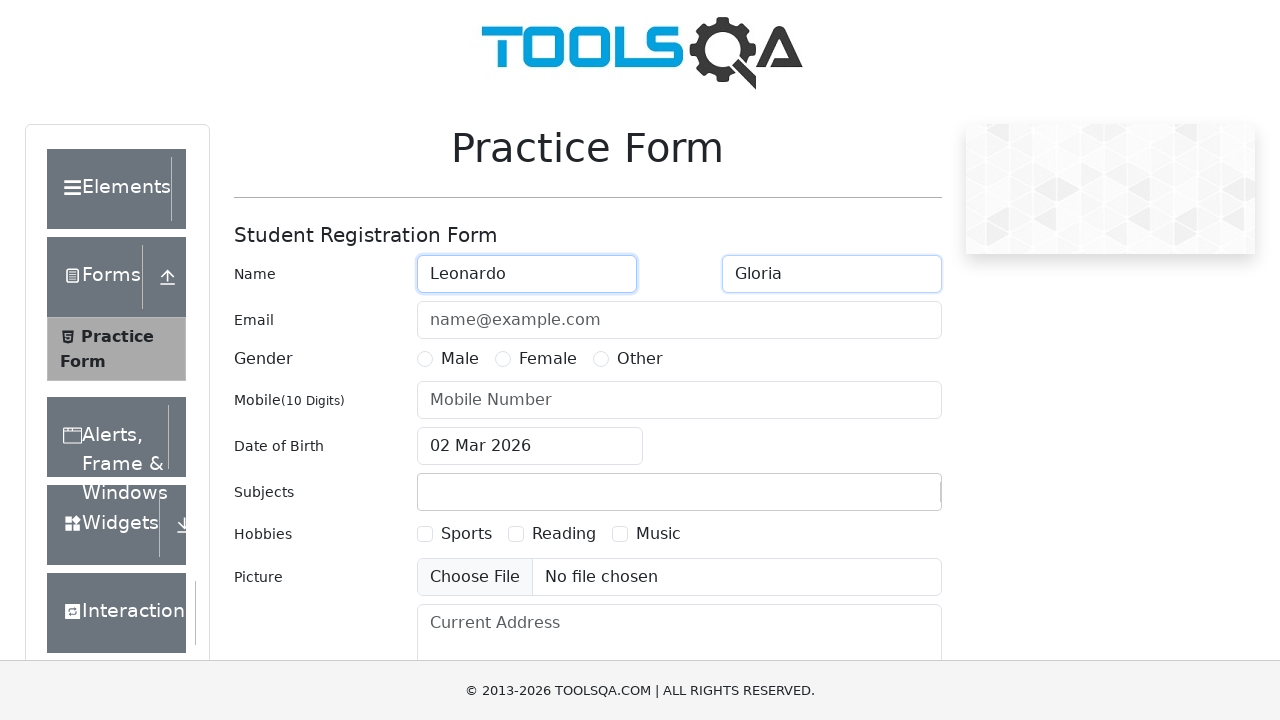

Filled email field with 'teste@teste.com' on #userEmail
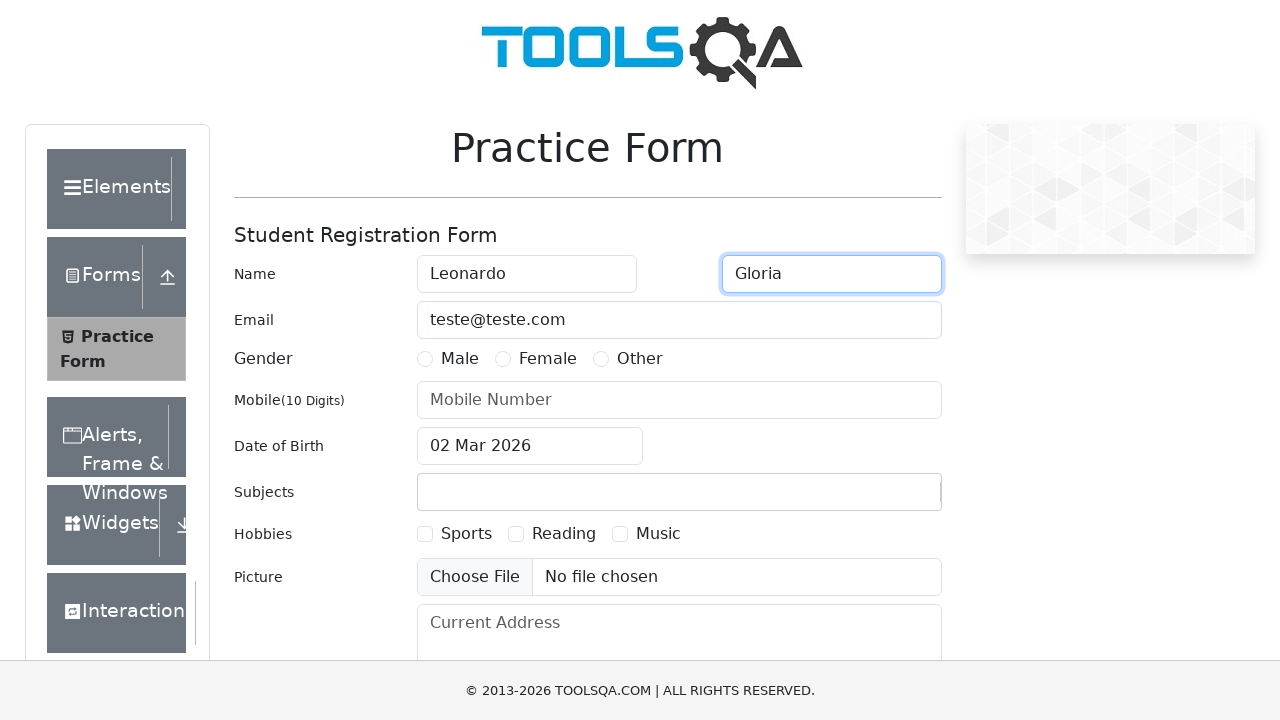

Selected gender as 'Male' at (460, 359) on label:has-text('Male')
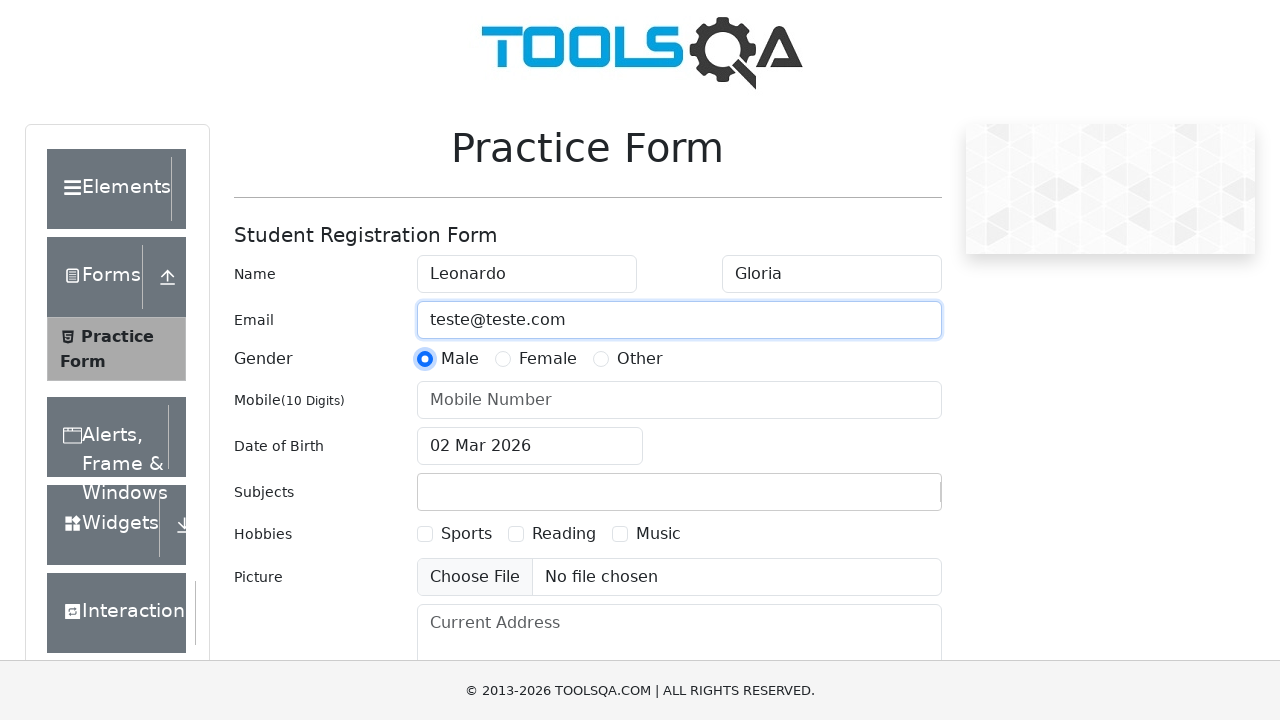

Filled phone number field with '99989795963' on #userNumber
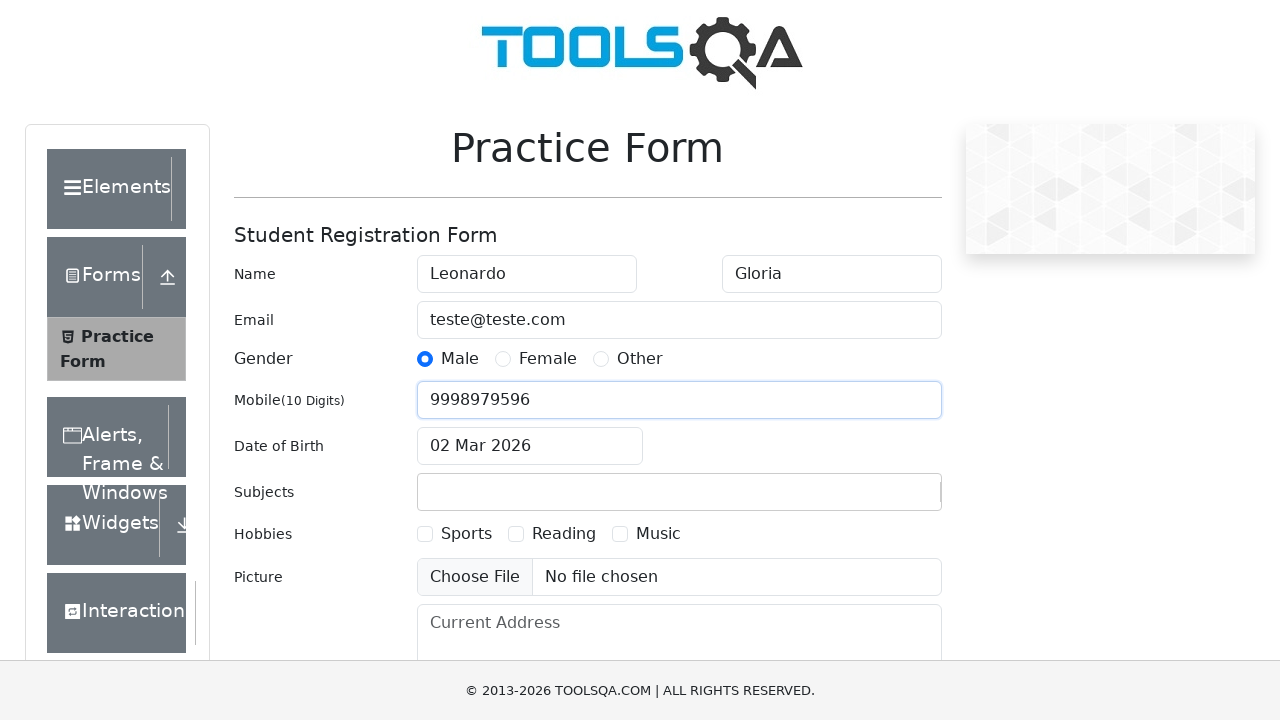

Clicked date of birth input field at (530, 446) on #dateOfBirthInput
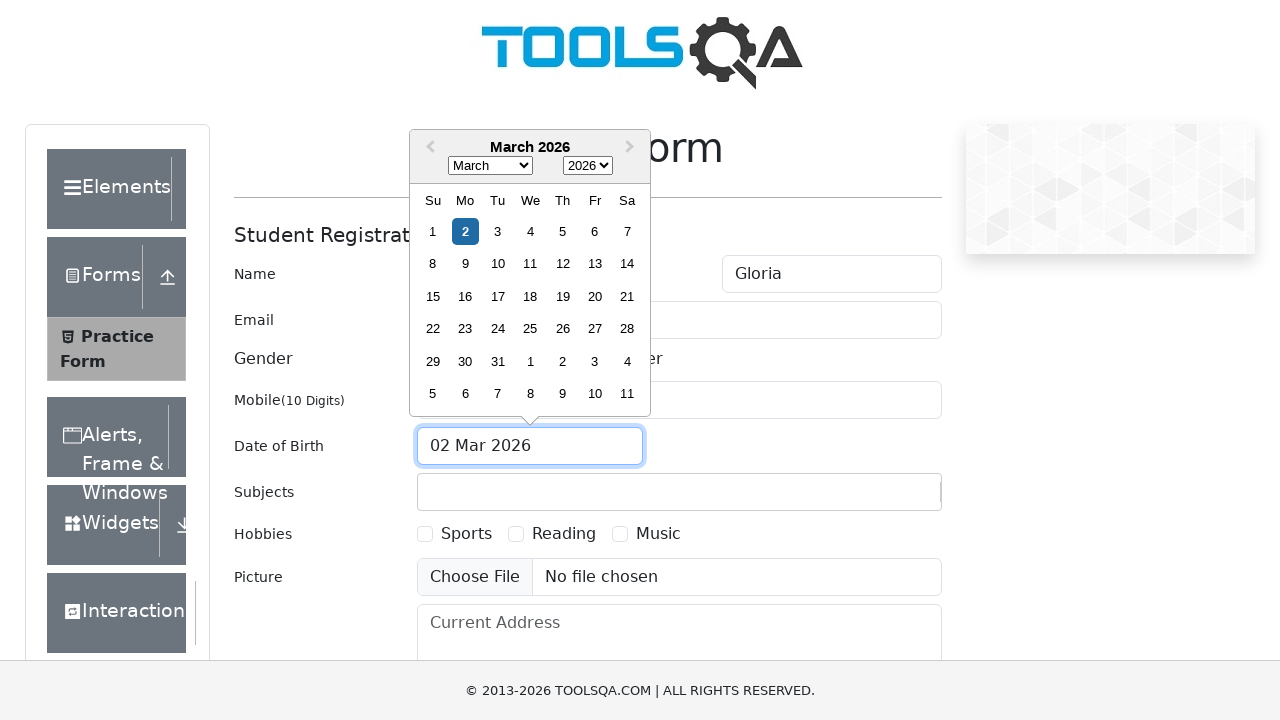

Selected all text in date of birth field
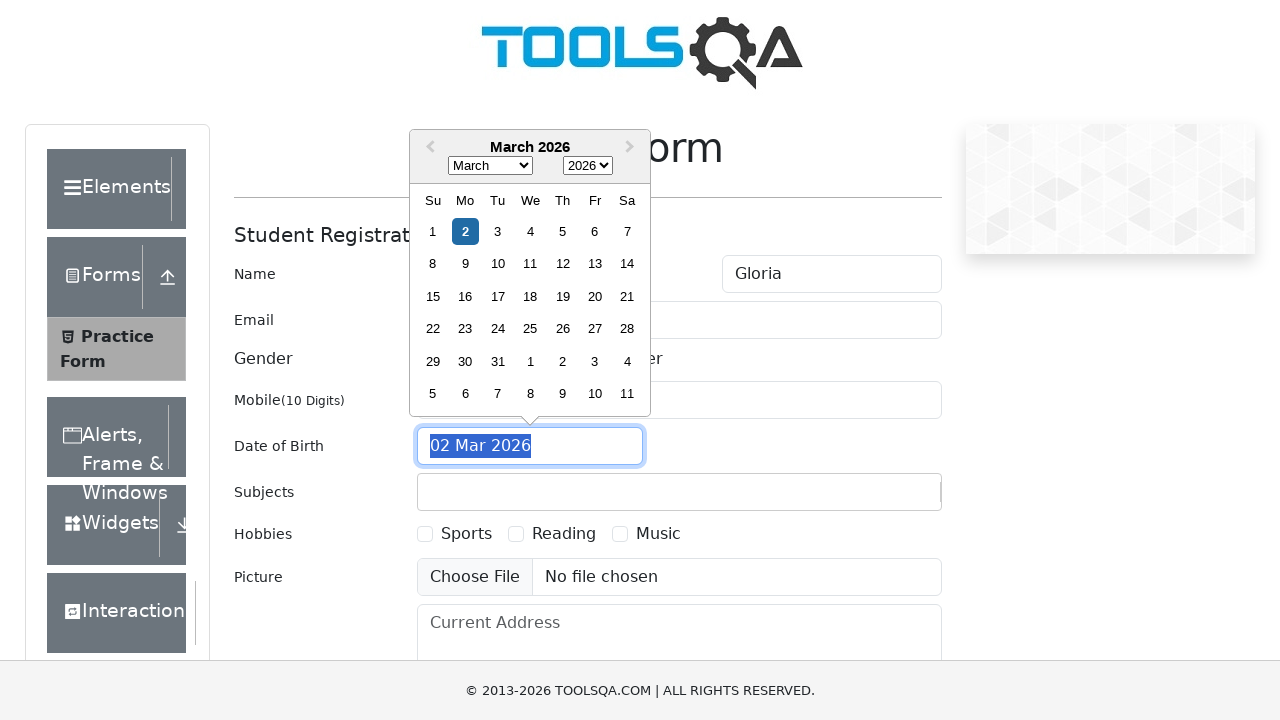

Entered date of birth '12 Dec 1988'
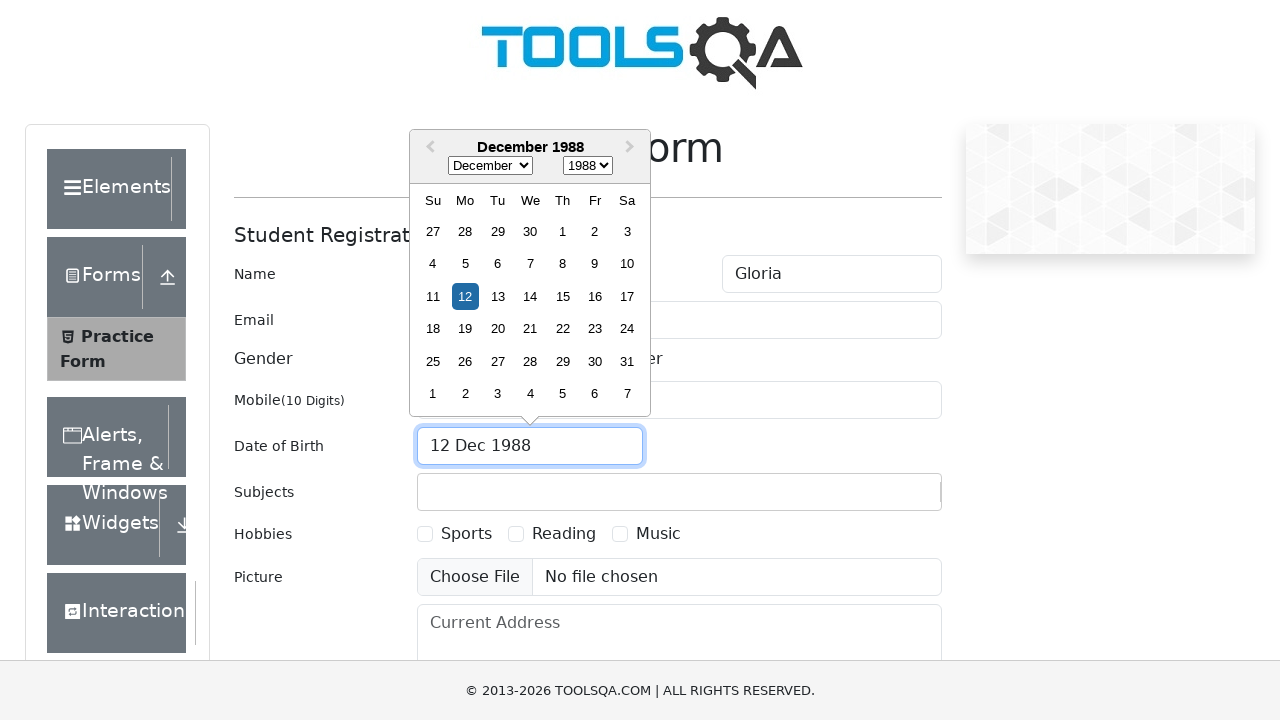

Confirmed date of birth entry
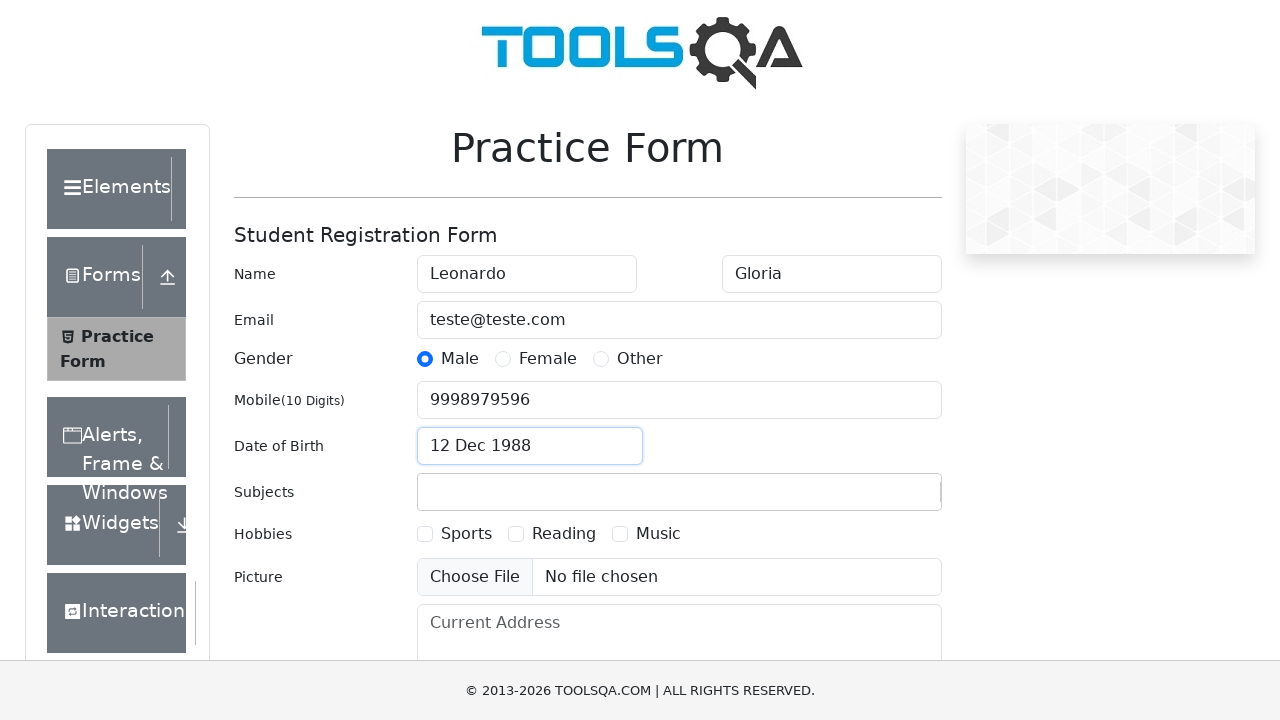

Filled subjects input with 'Maths' on #subjectsInput
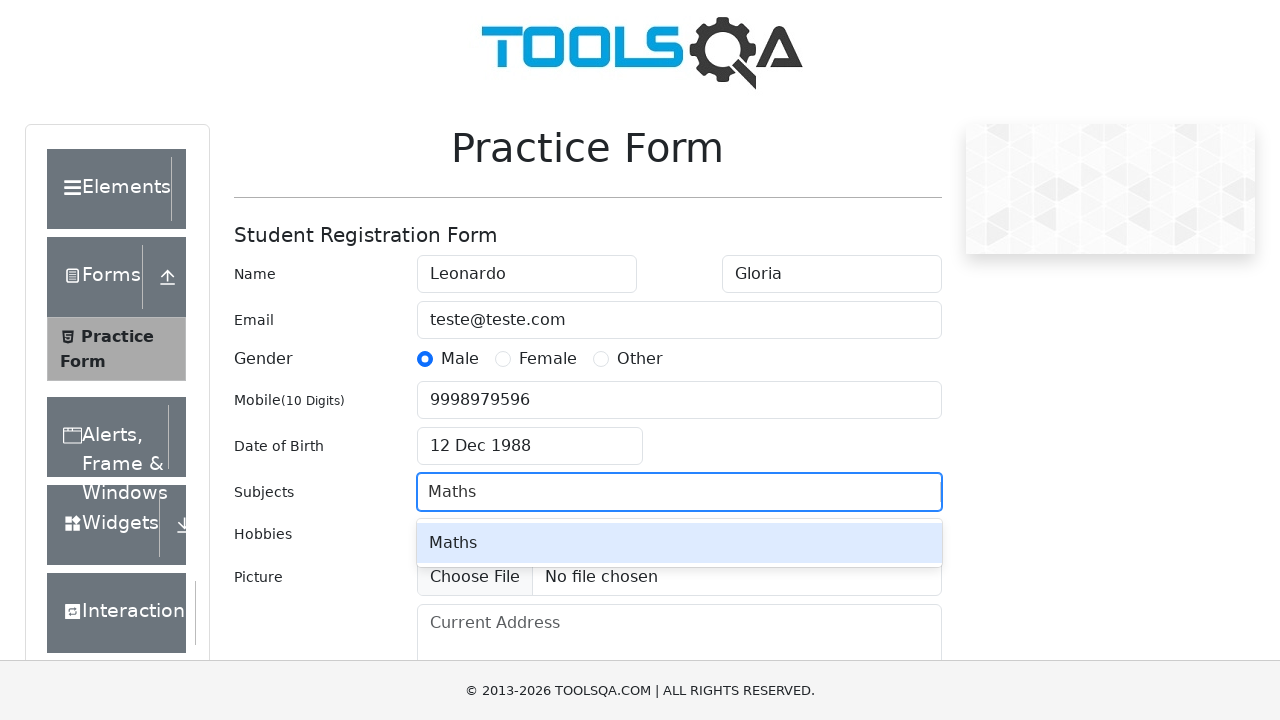

Confirmed 'Maths' subject entry
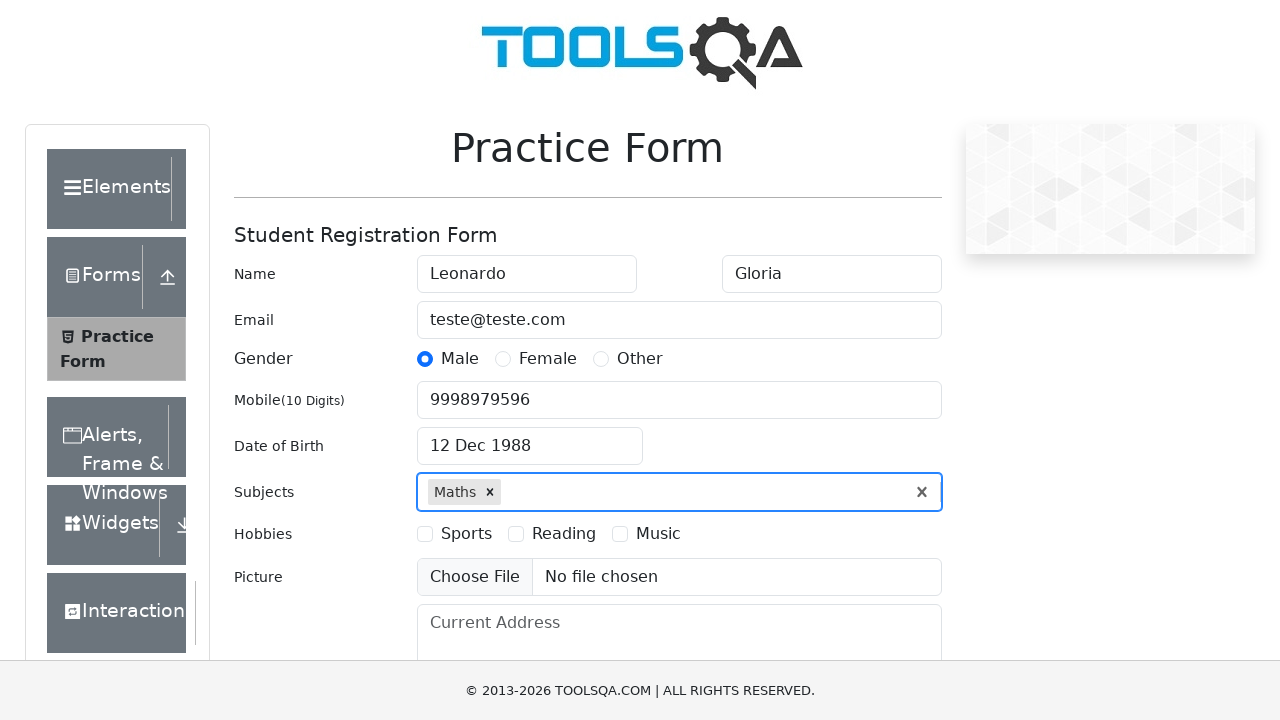

Filled subjects input with 'Chemis' on #subjectsInput
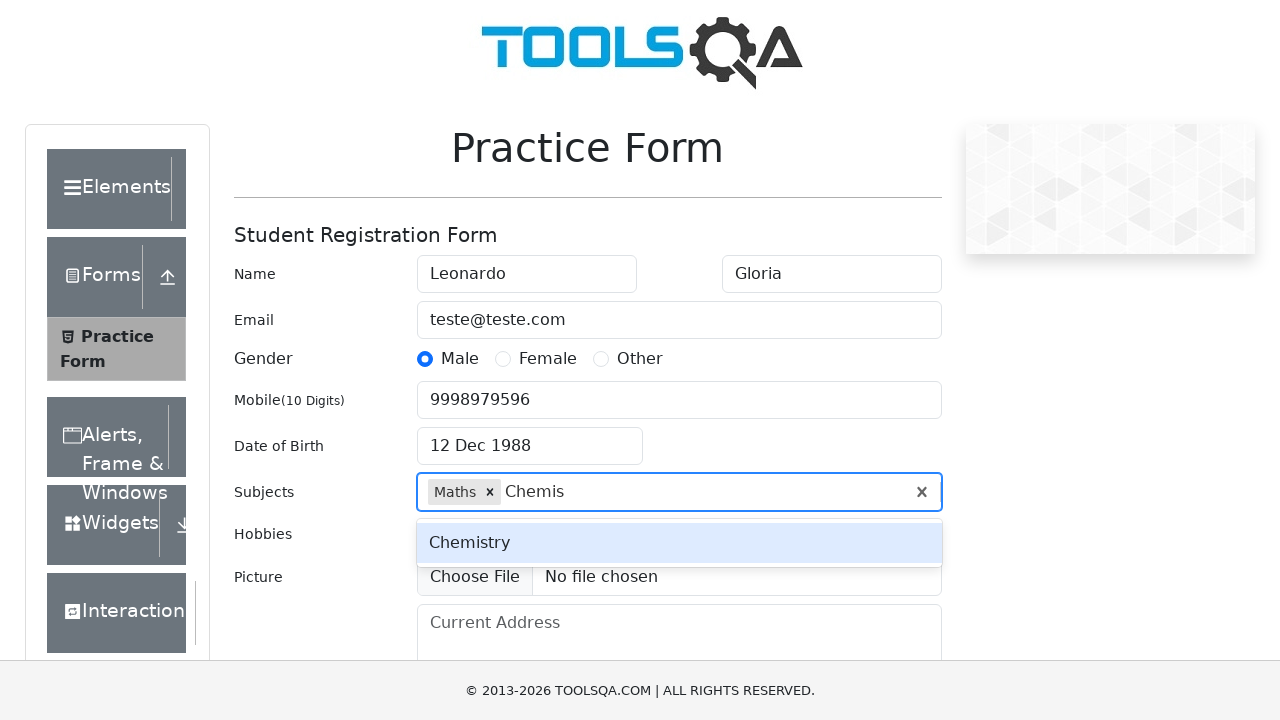

Confirmed 'Chemis' subject entry
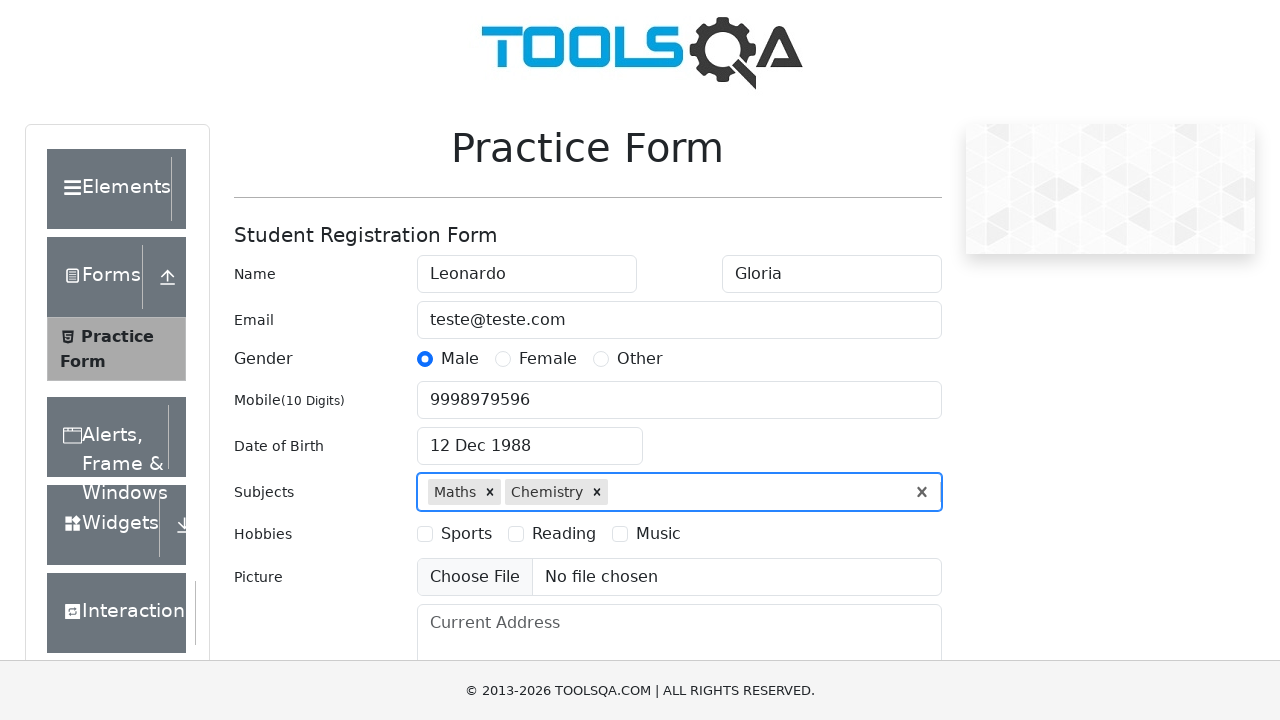

Selected 'Sports' hobby at (466, 534) on label:has-text('Sports')
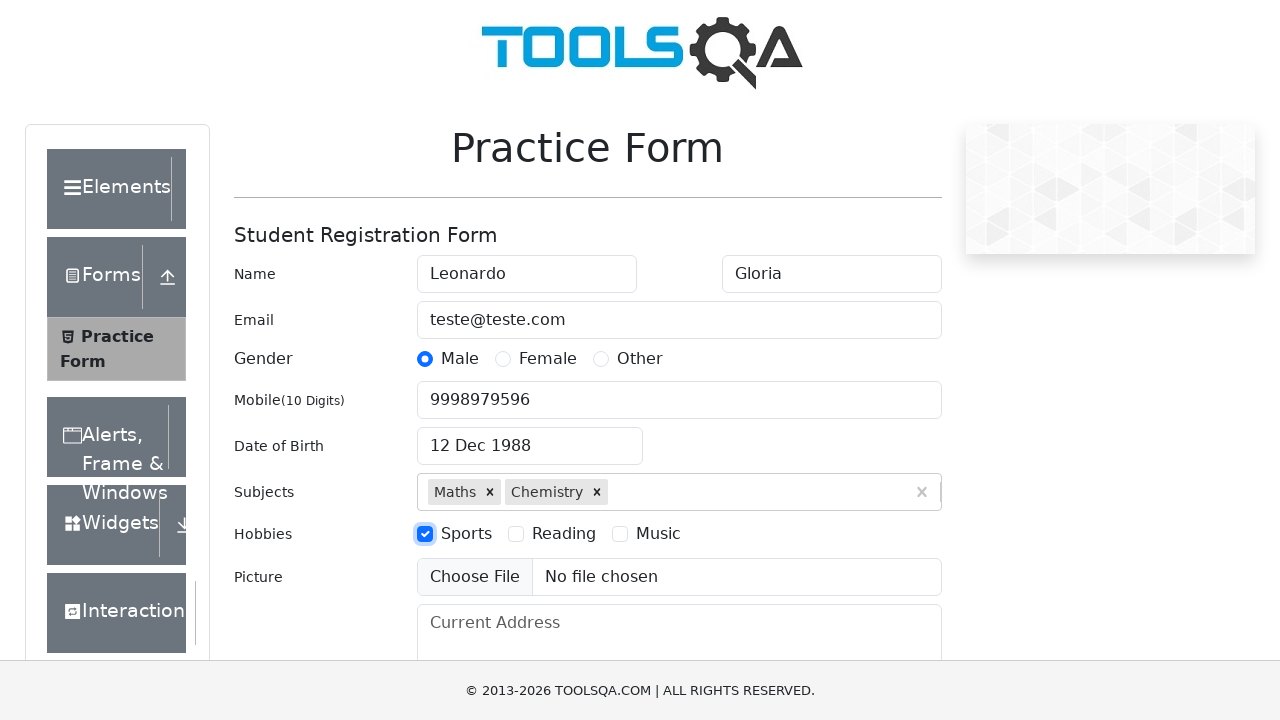

Selected 'Music' hobby at (658, 534) on label:has-text('Music')
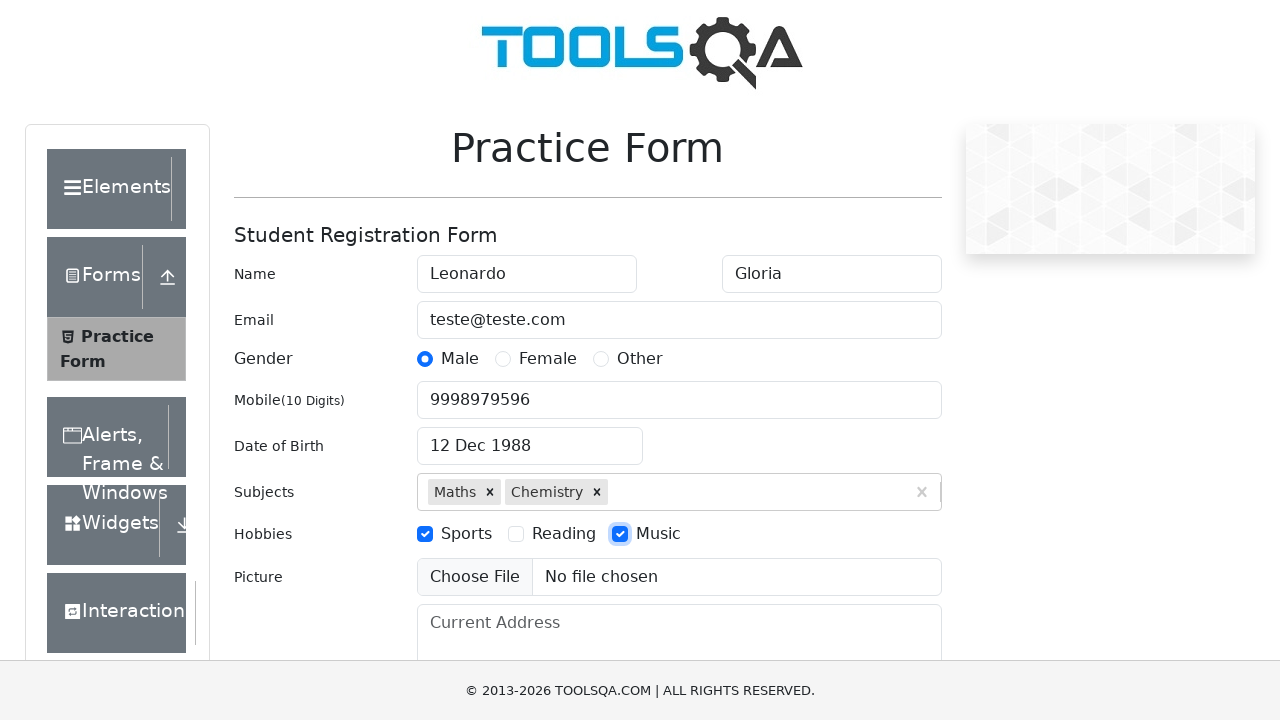

Scrolled to current address field
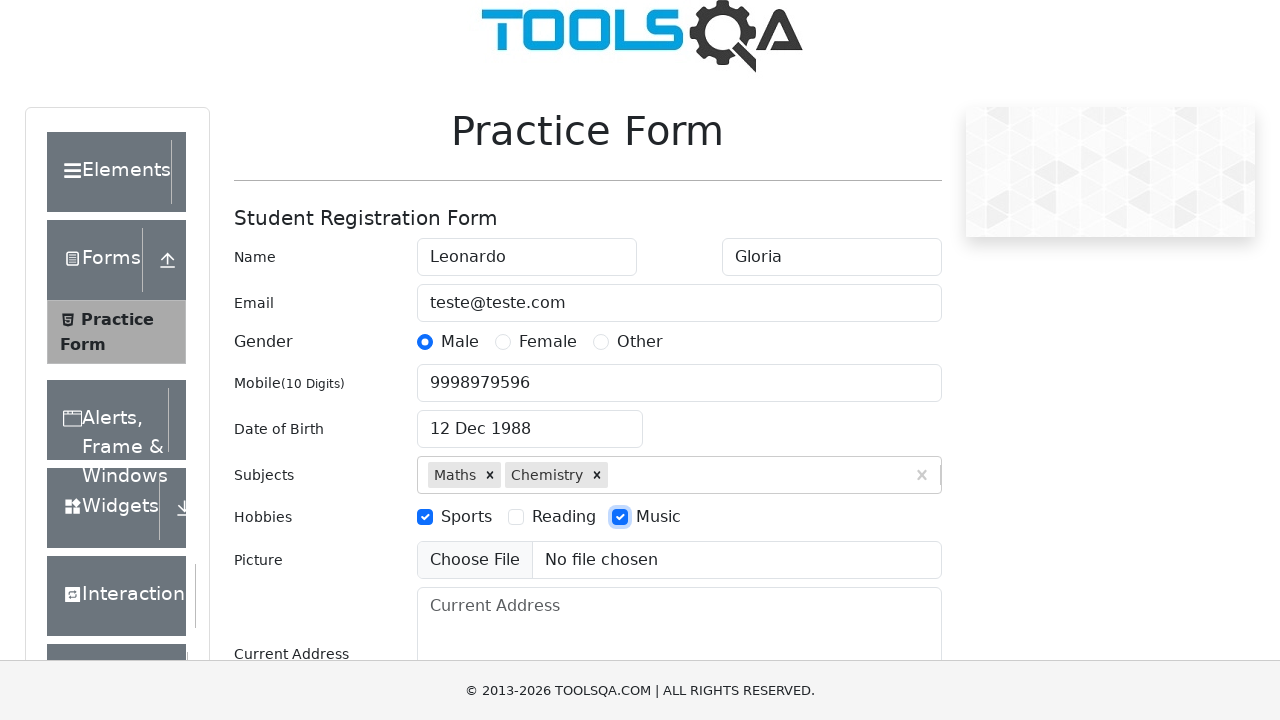

Filled current address with 'Rua Teste, 42 Terra' on #currentAddress
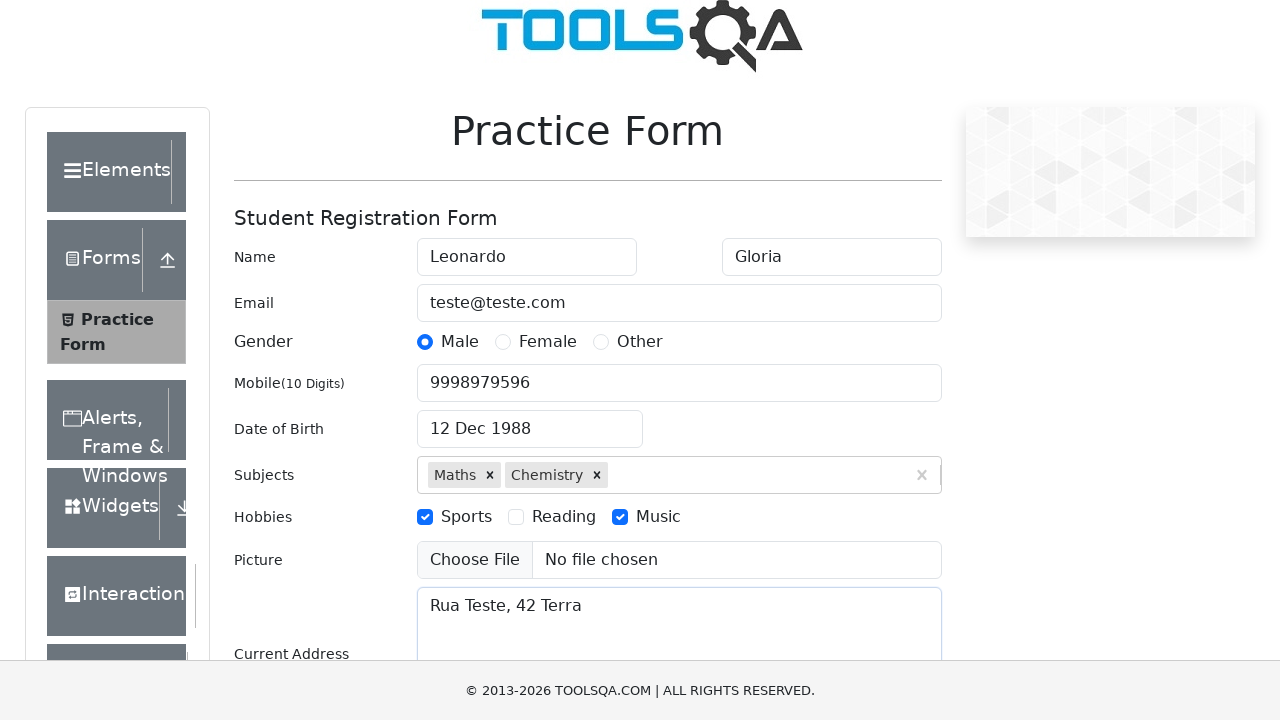

Filled state input with 'NCR' on #react-select-3-input
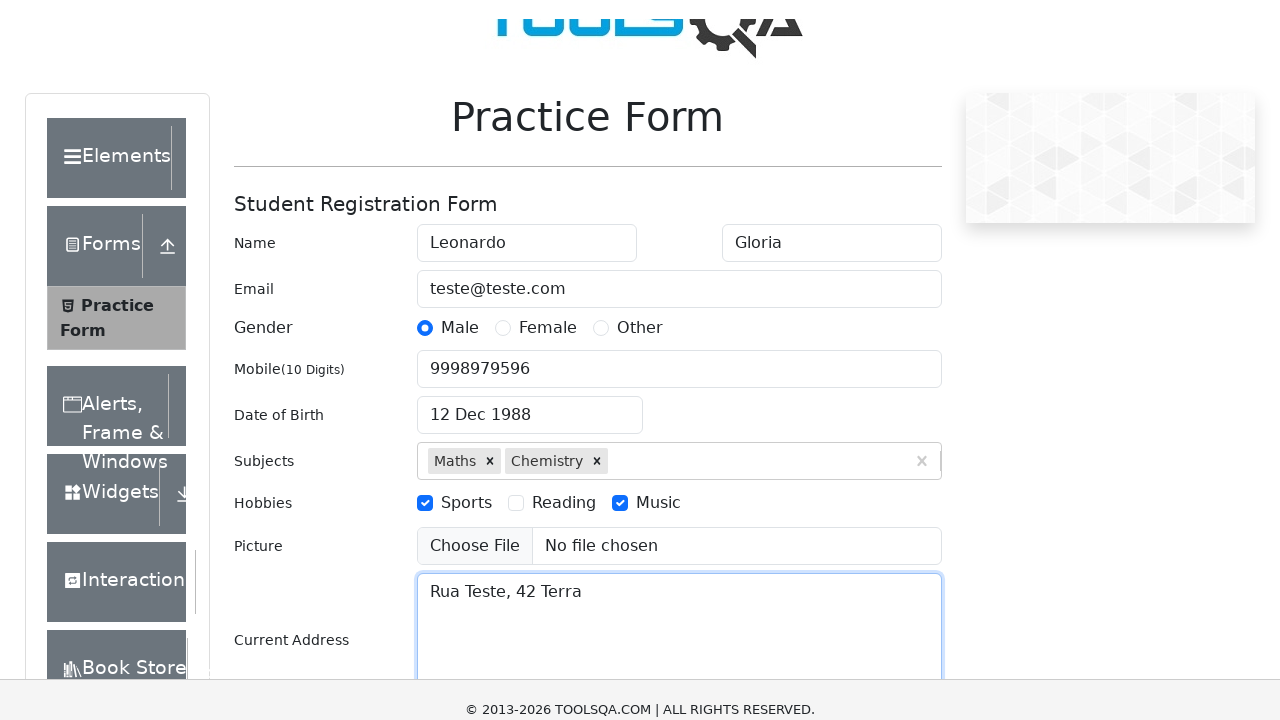

Confirmed state selection 'NCR'
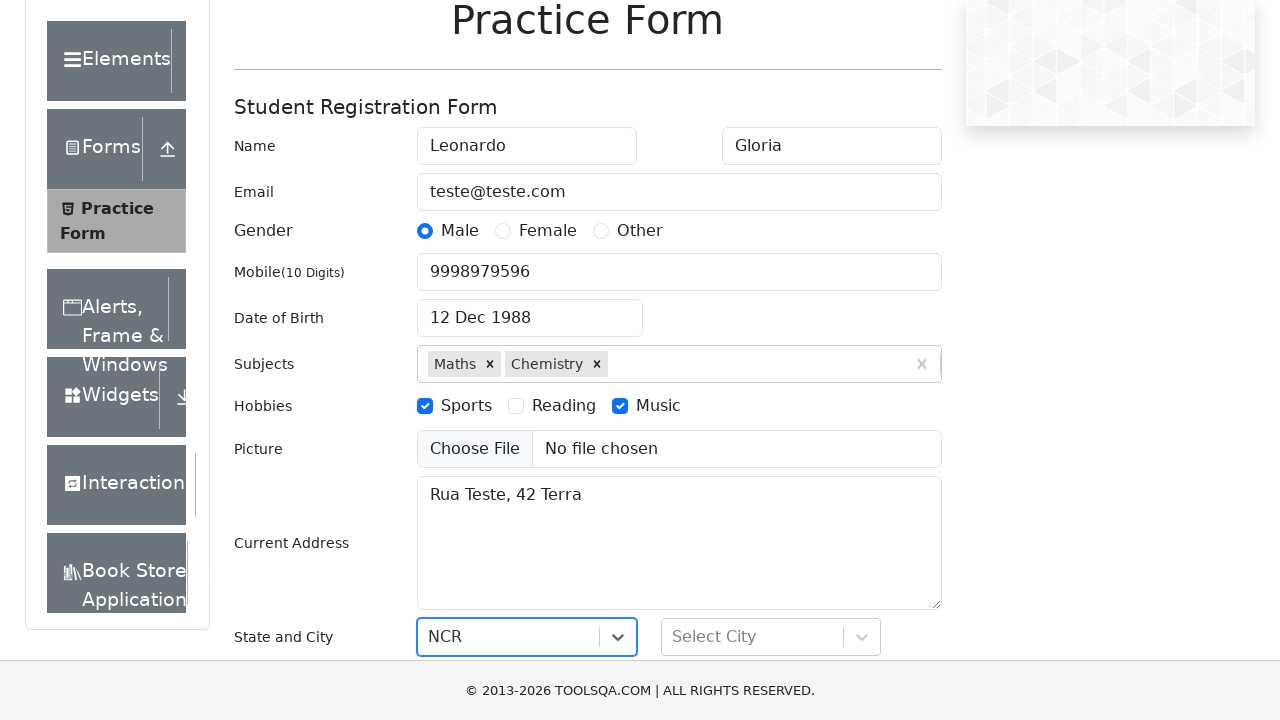

Filled city input with 'Delhi' on #react-select-4-input
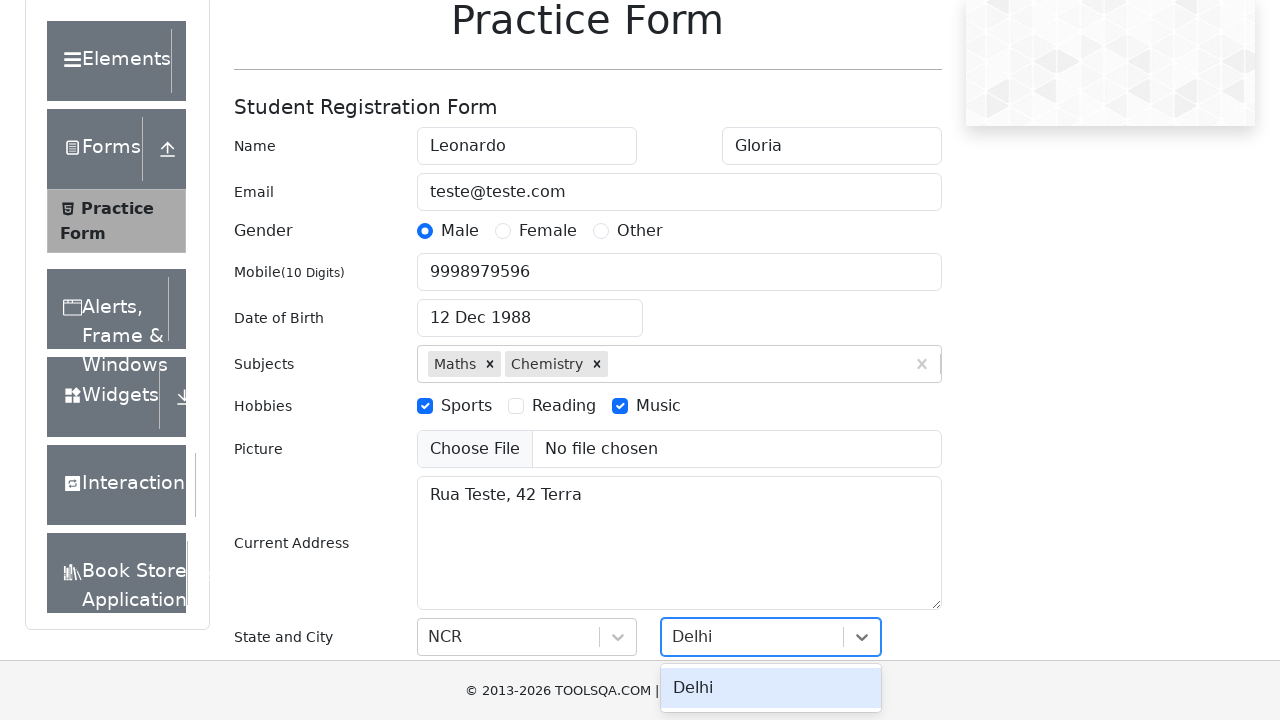

Confirmed city selection 'Delhi'
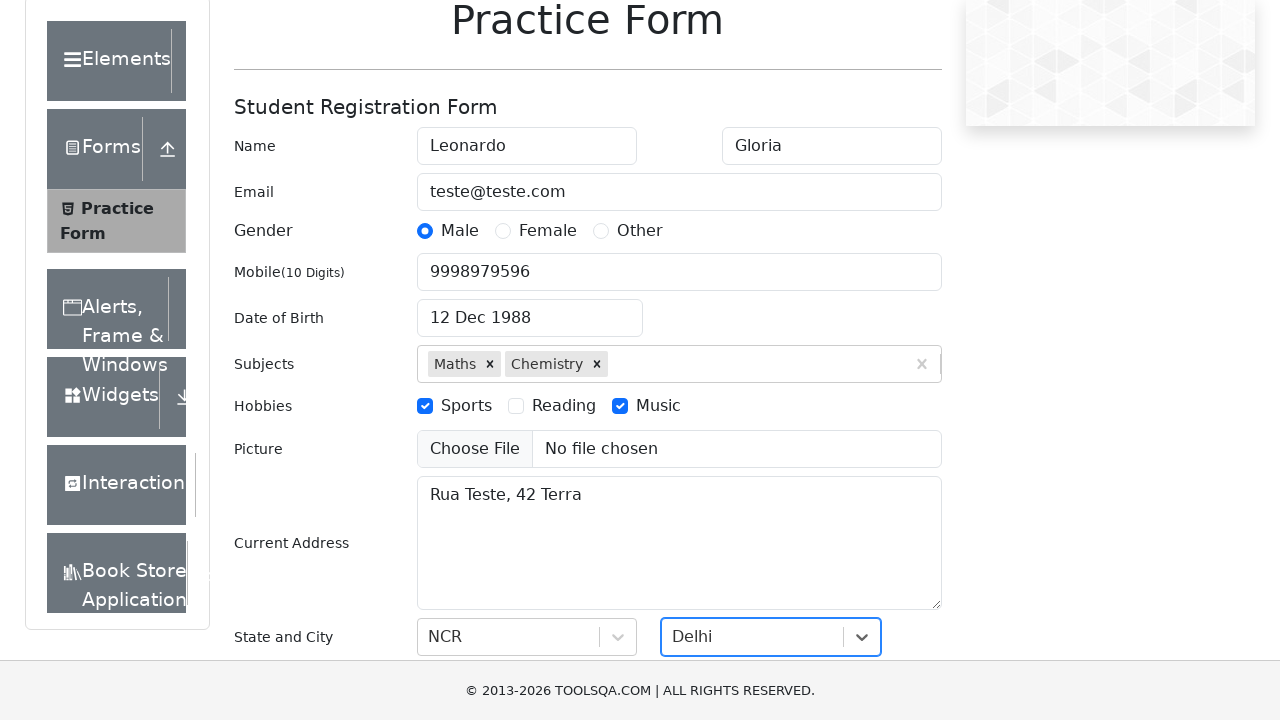

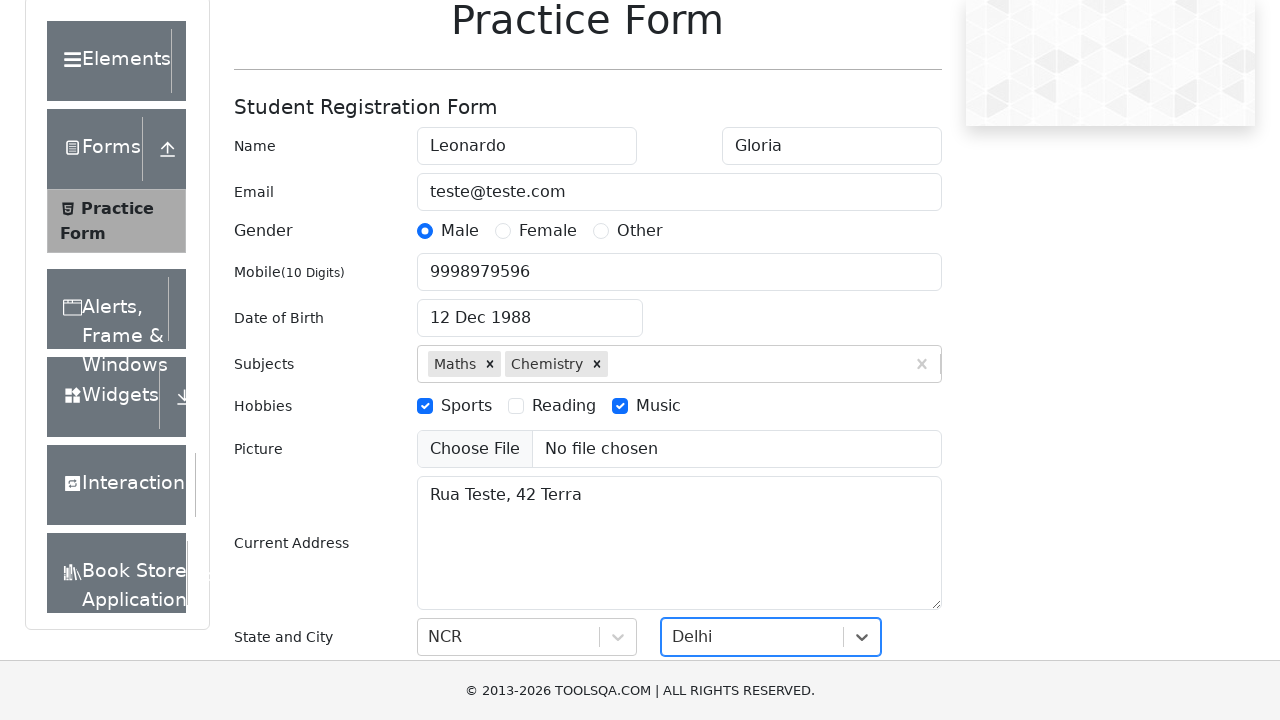